Tests dynamic content loading by clicking a start button and waiting for hidden content to appear

Starting URL: http://the-internet.herokuapp.com/dynamic_loading/1

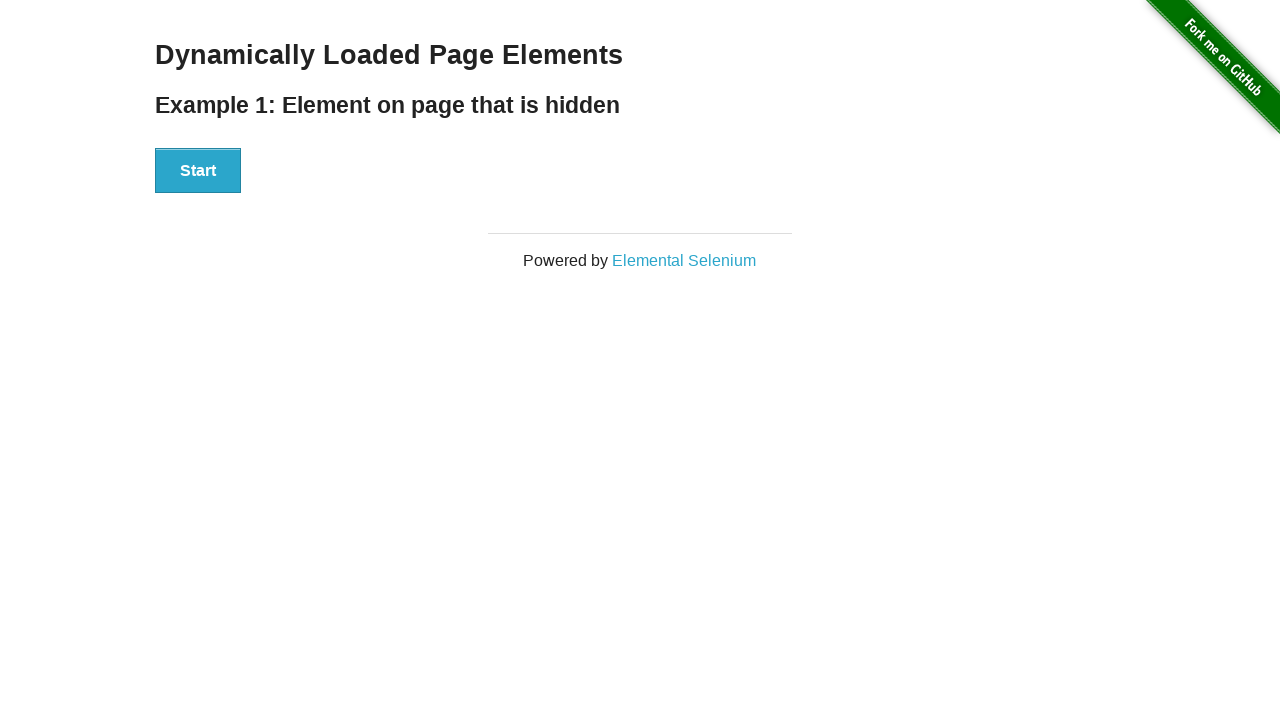

Clicked Start button to trigger dynamic content loading at (198, 171) on xpath=//button[text()='Start']
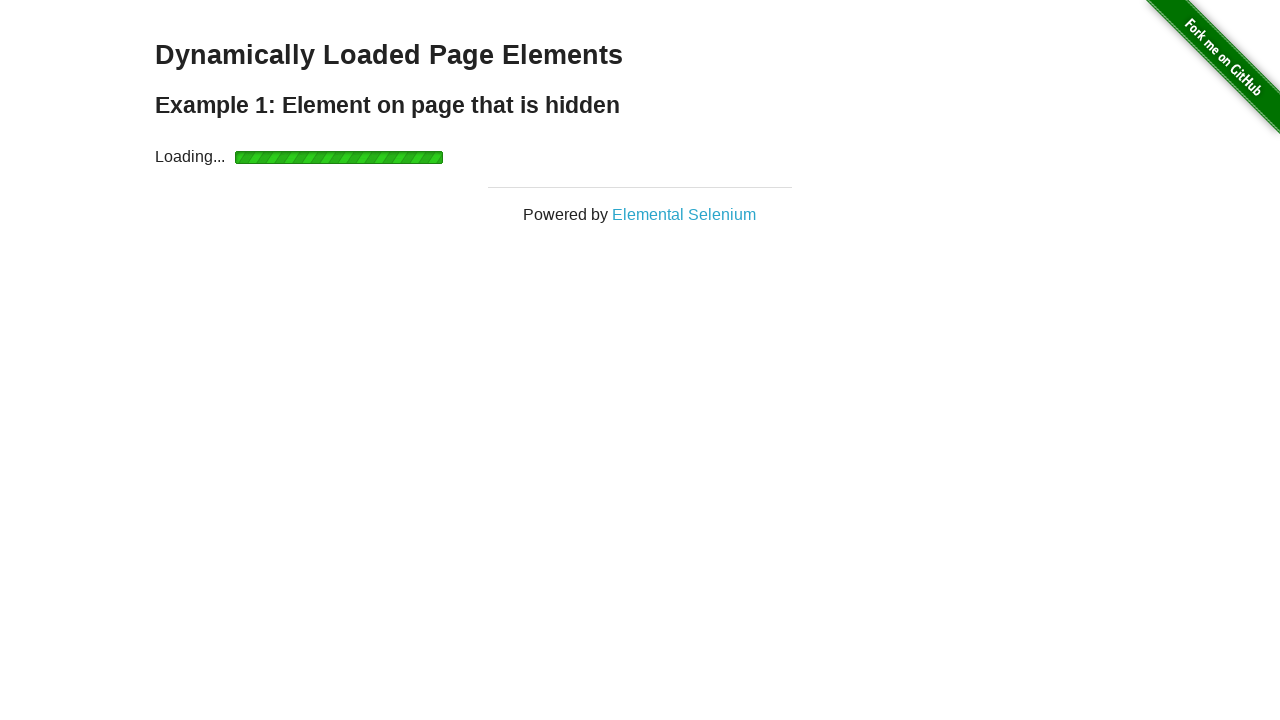

Waited for dynamically loaded content (Hello World! heading) to appear
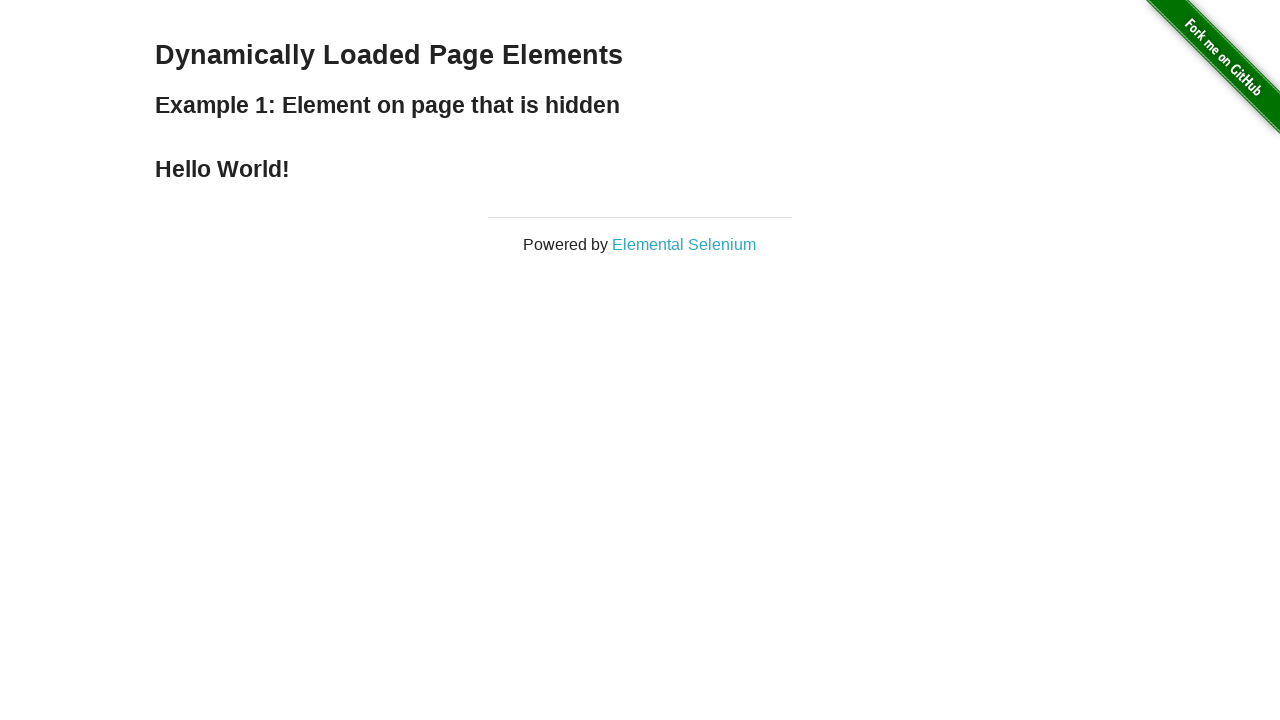

Located the Hello World! heading element
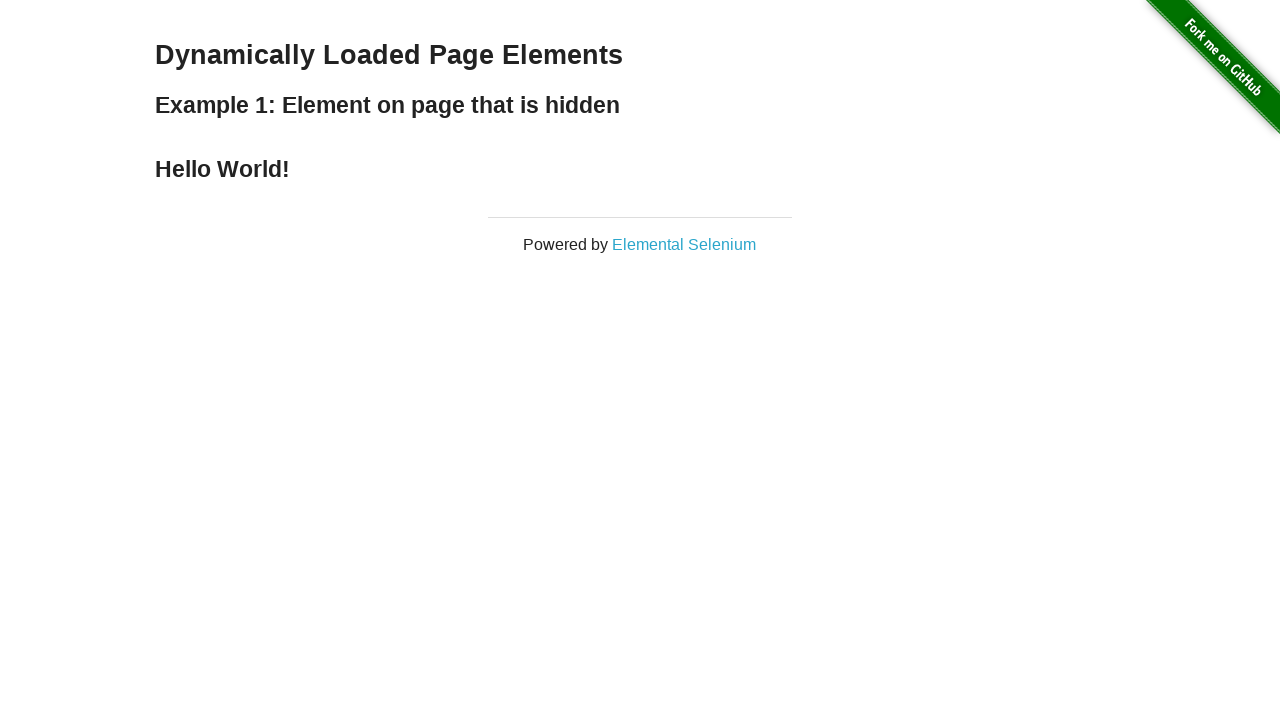

Verified content text: Hello World!
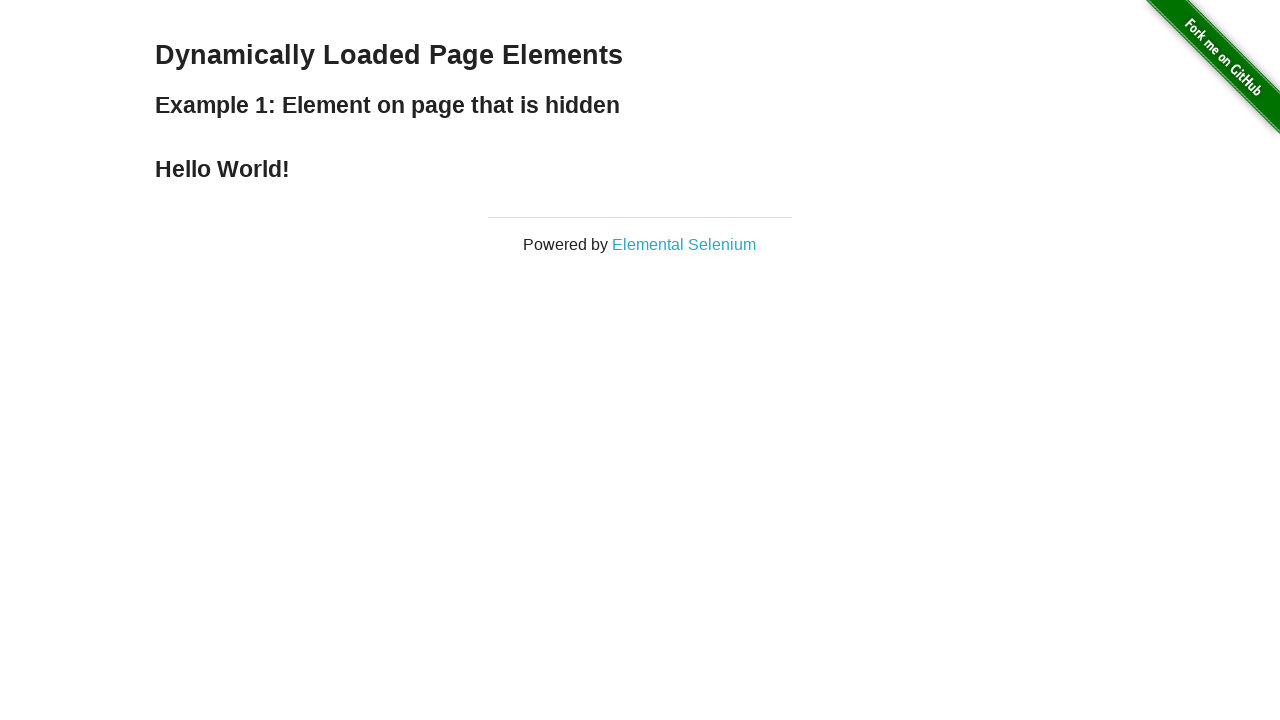

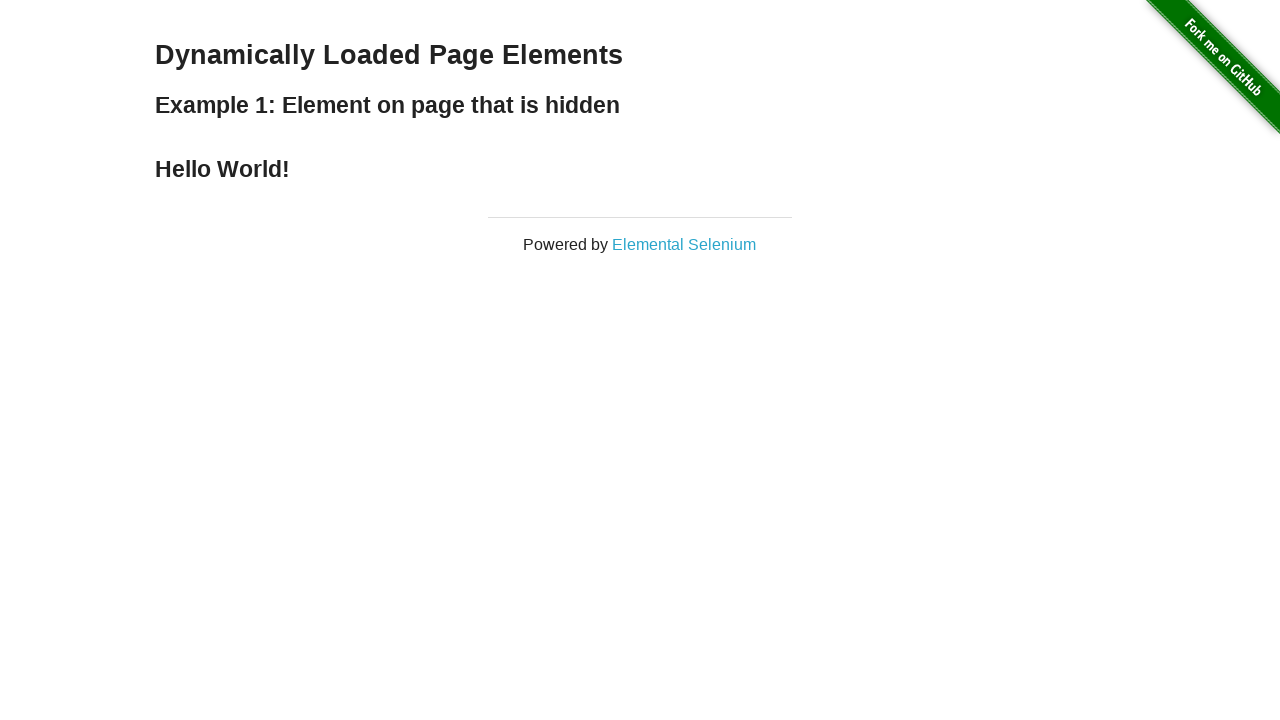